Tests the greet-a-cat page to verify the greeting message with all cats present

Starting URL: https://cs1632.appspot.com

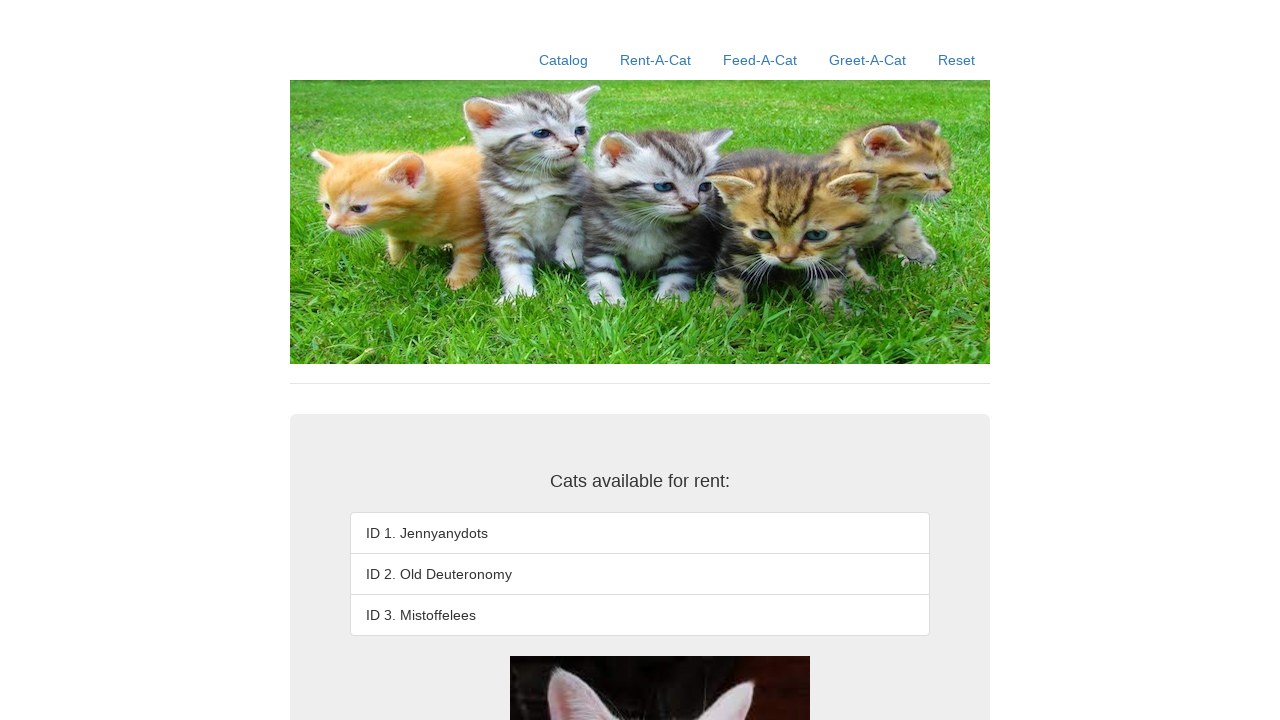

Set cookies to reset cat greeting state (all cats not greeted)
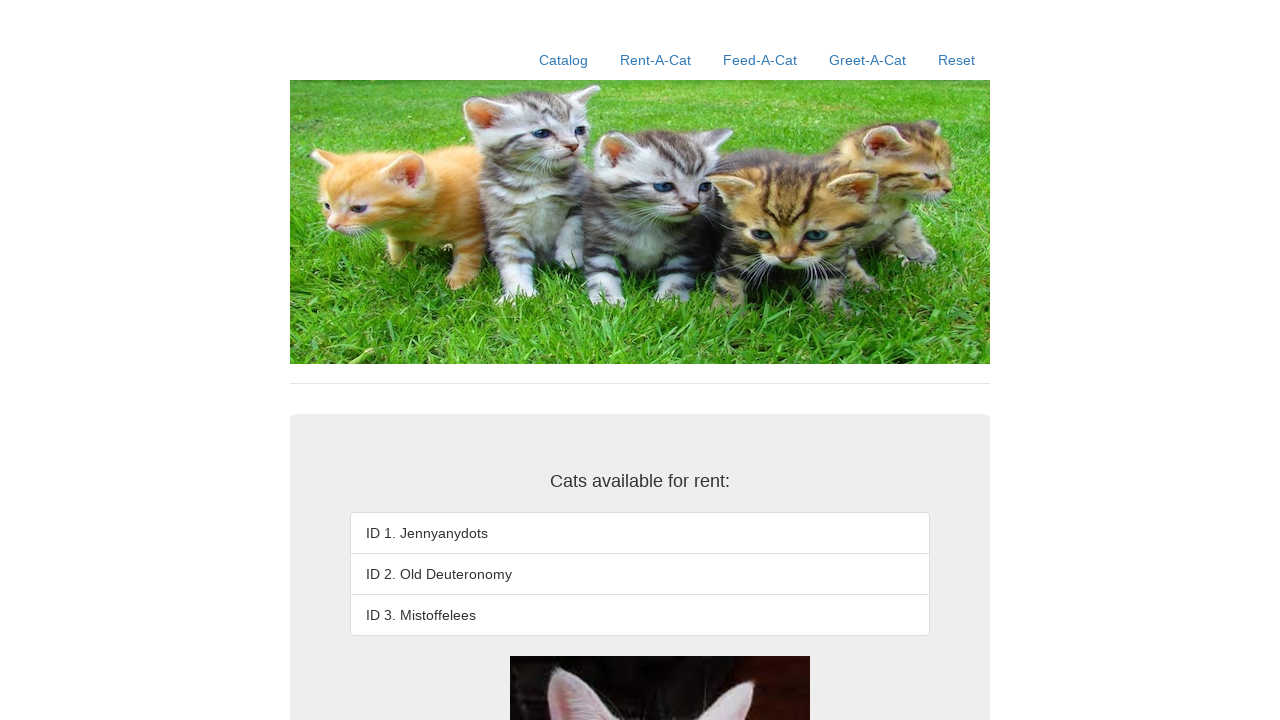

Reloaded page to apply cookie changes
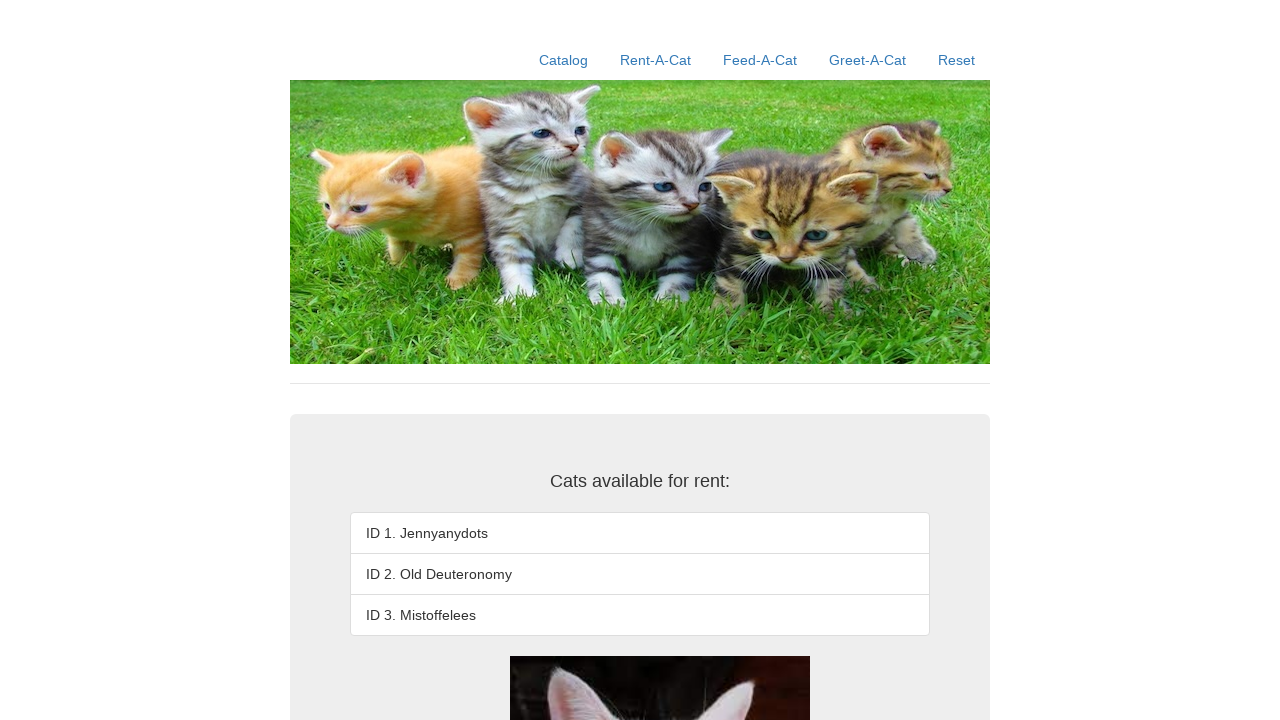

Clicked on greet-a-cat link at (868, 60) on xpath=//a[contains(@href, '/greet-a-cat')]
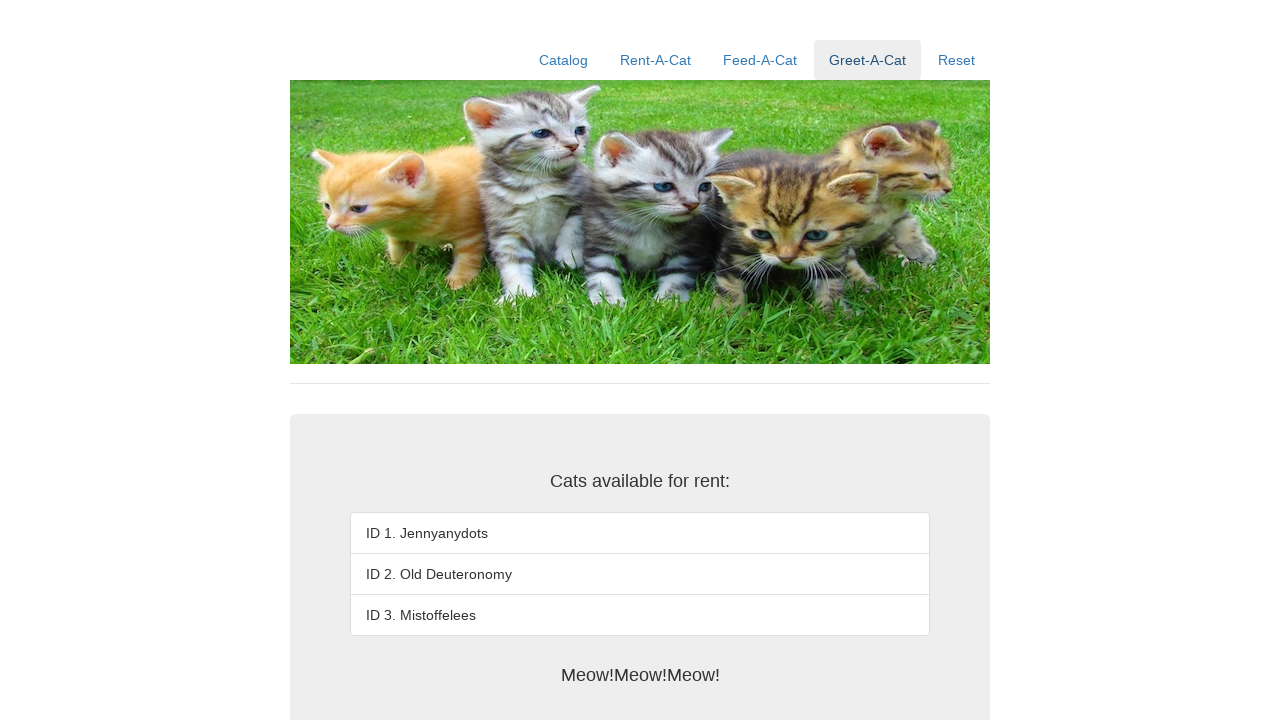

Verified greeting message displays 'Meow!Meow!Meow!' for all three cats
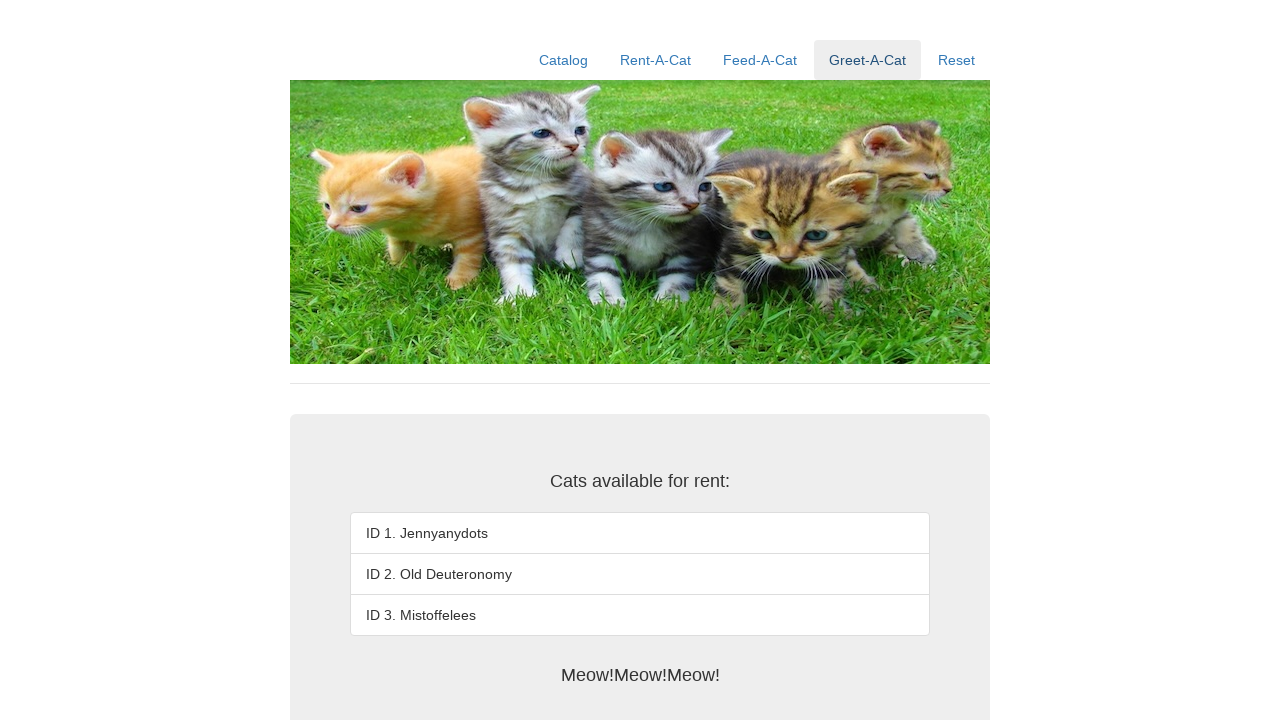

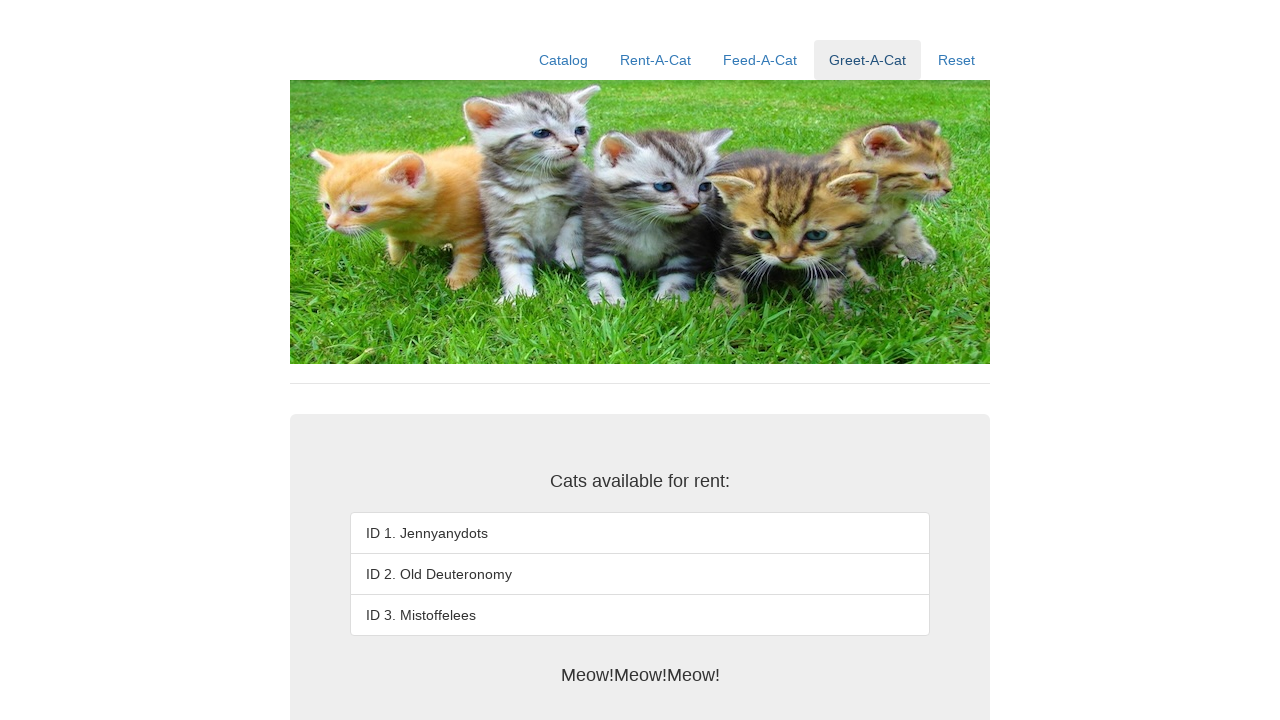